Tests various Selenium locator strategies by filling input fields, clicking buttons, and navigating via link text on a practice testing website

Starting URL: https://practice.expandtesting.com/inputs

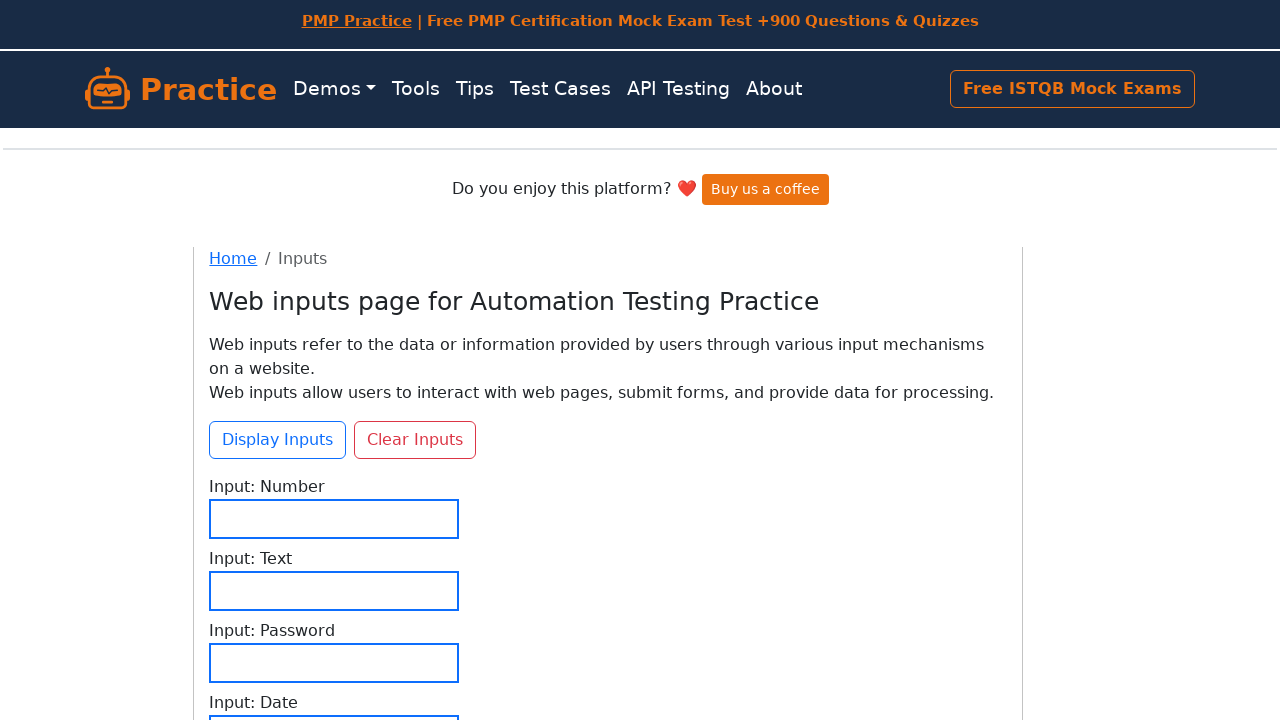

Filled number input field with '1234567' by id on #input-number
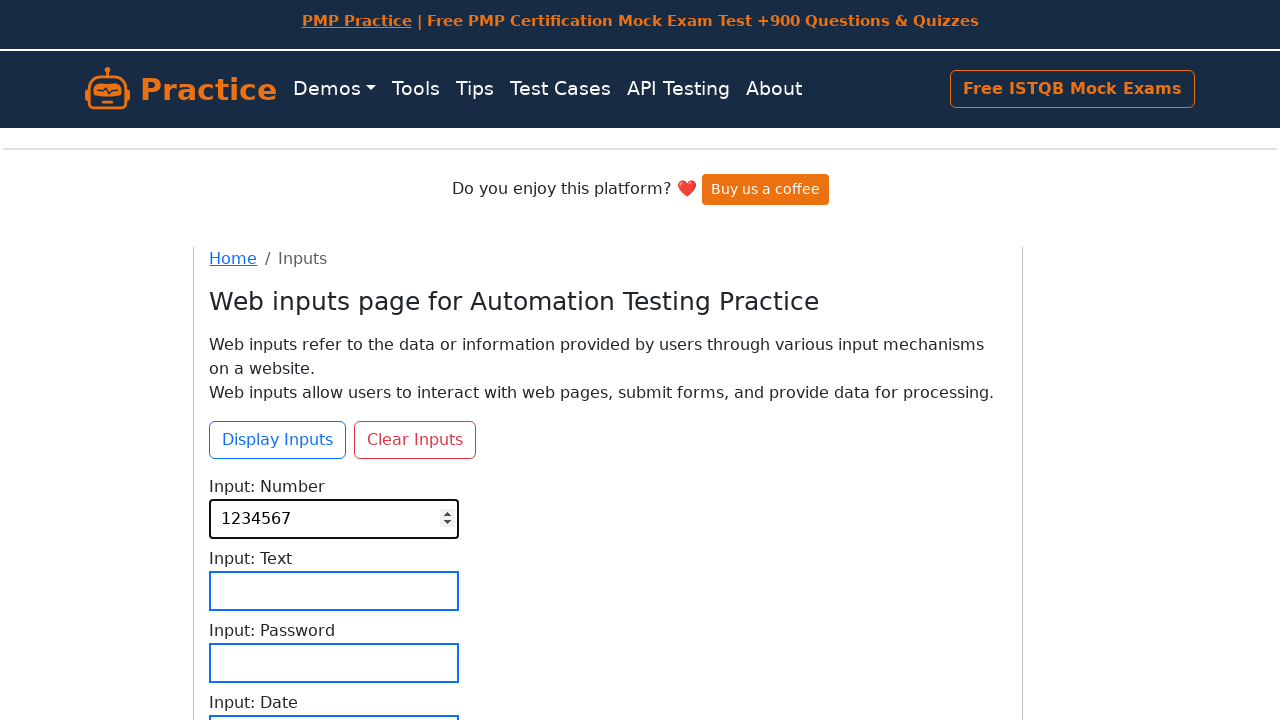

Filled text input field with 'Testing..' by name on input[name='input-text']
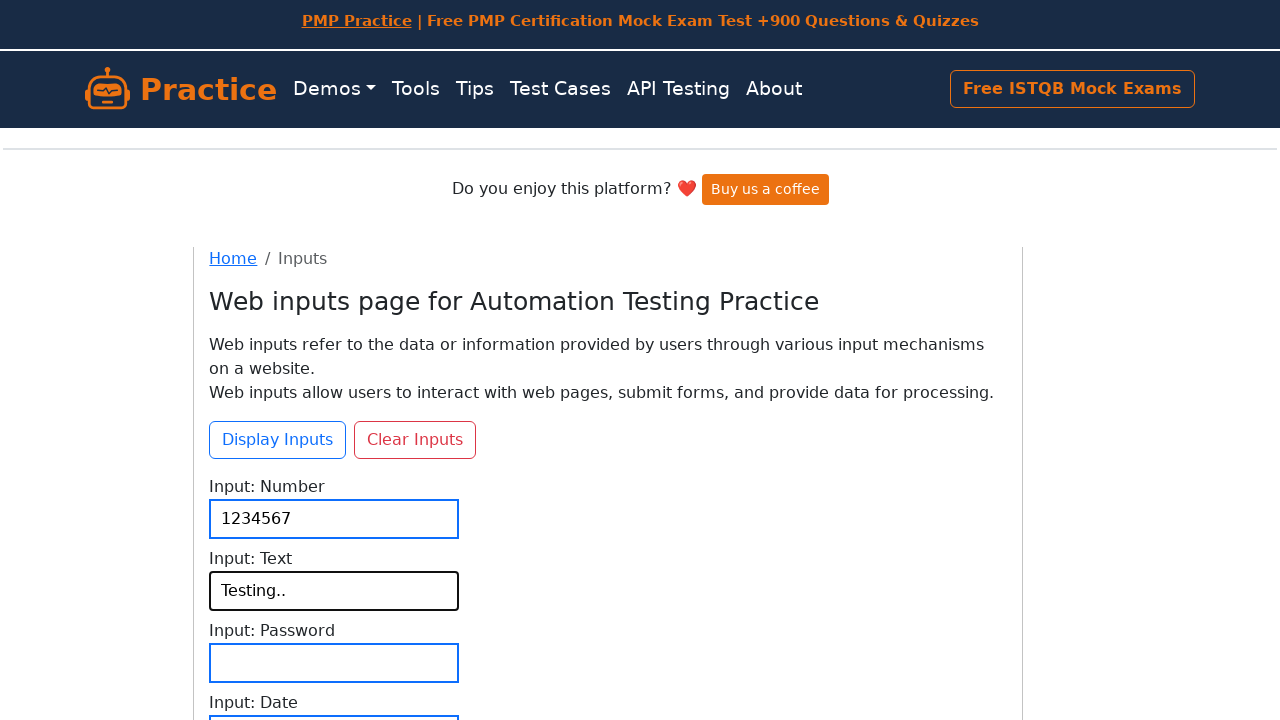

Clicked button with class 'btn-outline-primary' at (278, 440) on .btn-outline-primary
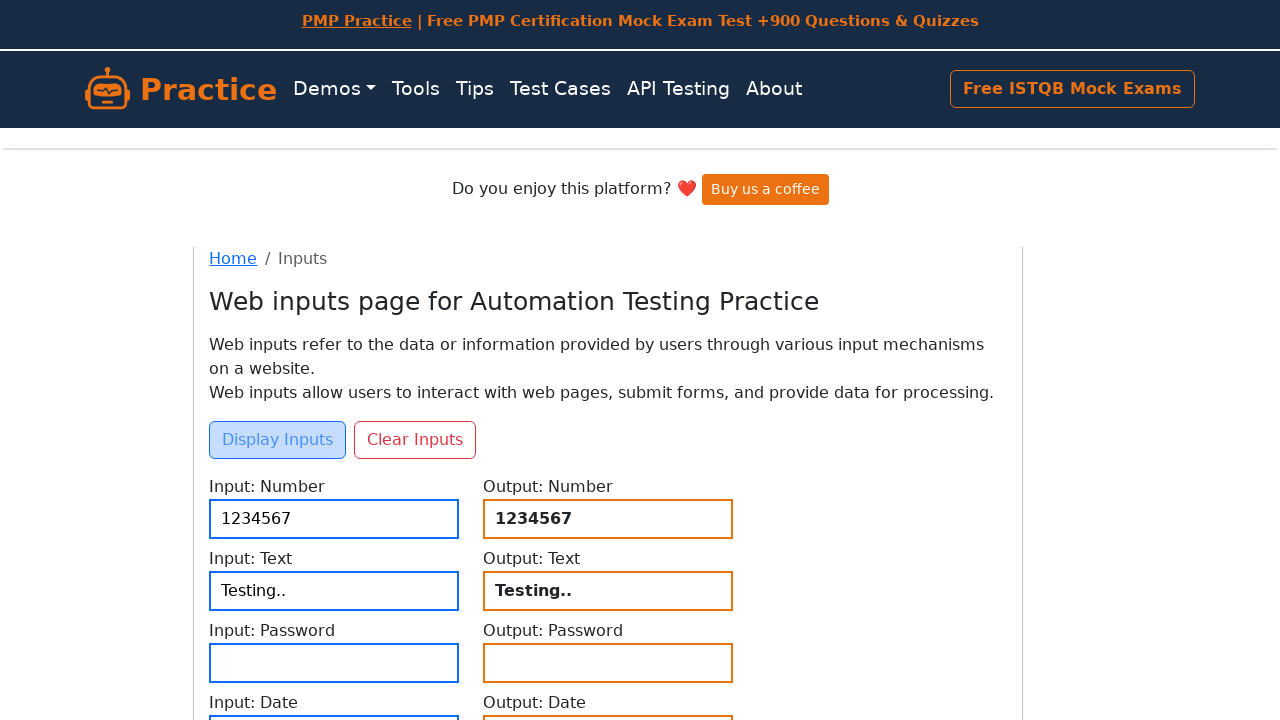

Clicked clear inputs button by id at (415, 440) on #btn-clear-inputs
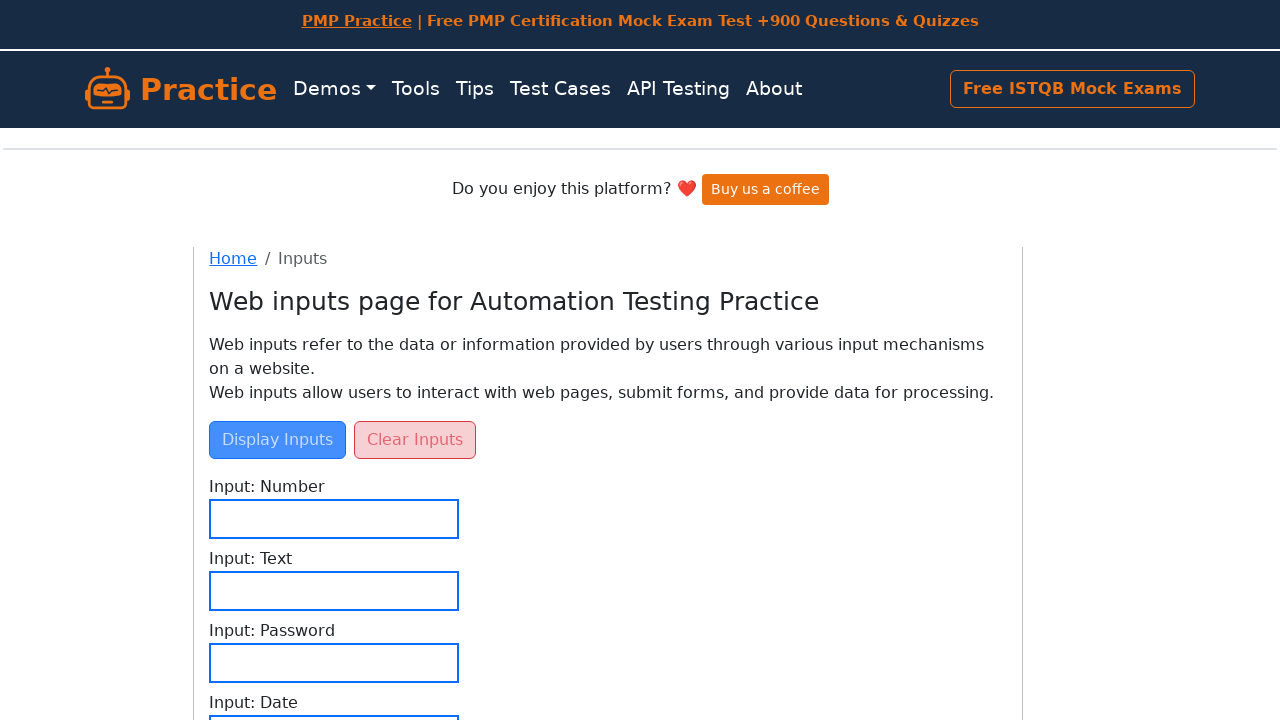

Clicked 'Test Cases' link by exact text at (560, 89) on text=Test Cases
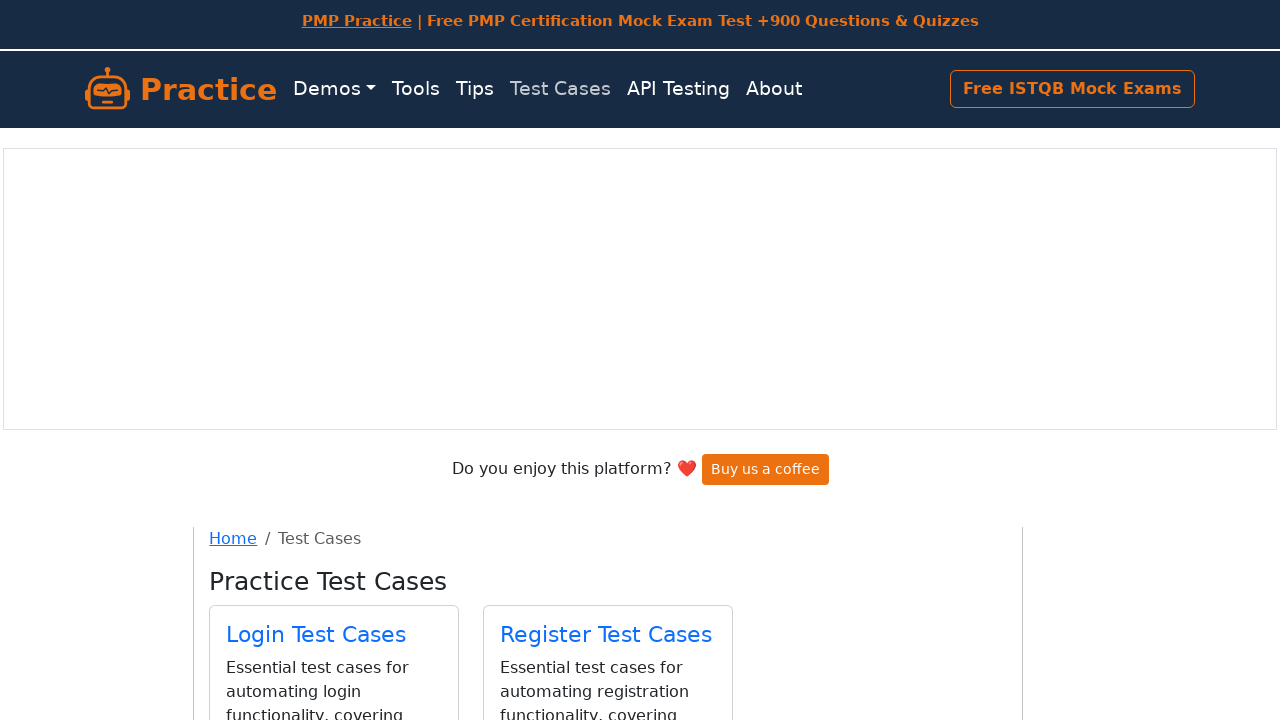

Waited for page DOM content to load
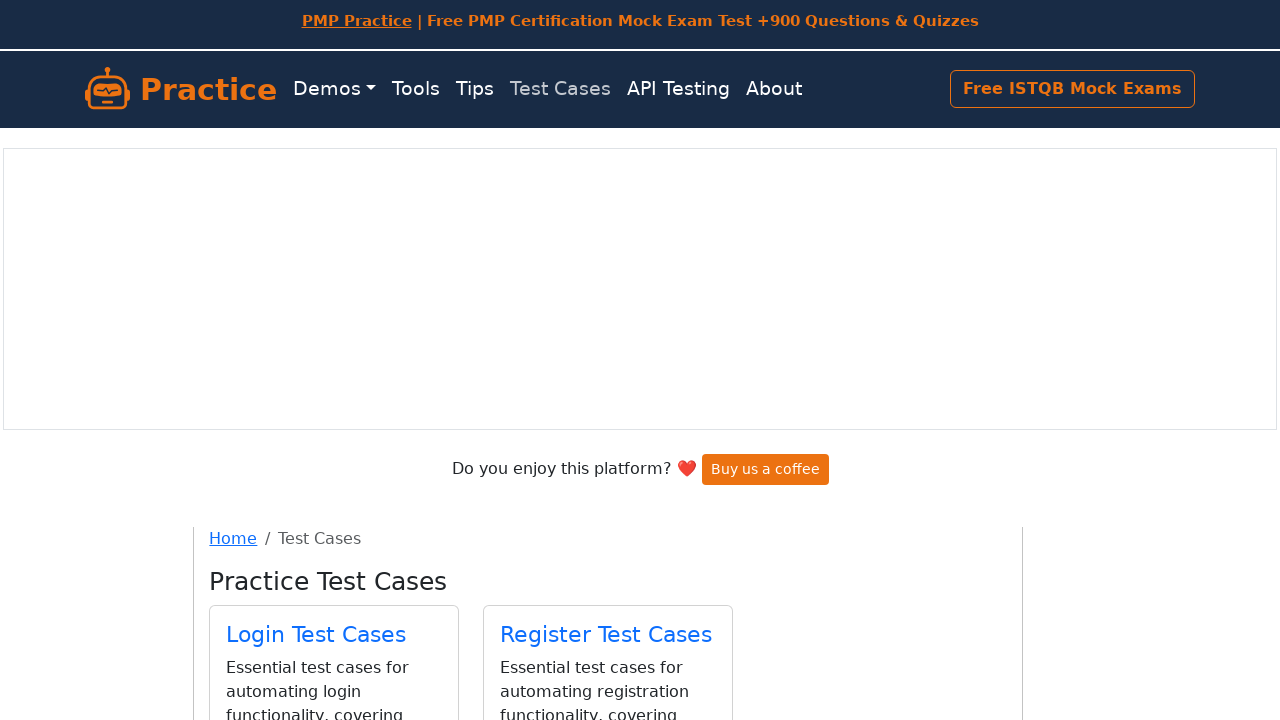

Clicked 'Register' link by partial text at (606, 634) on text=Register
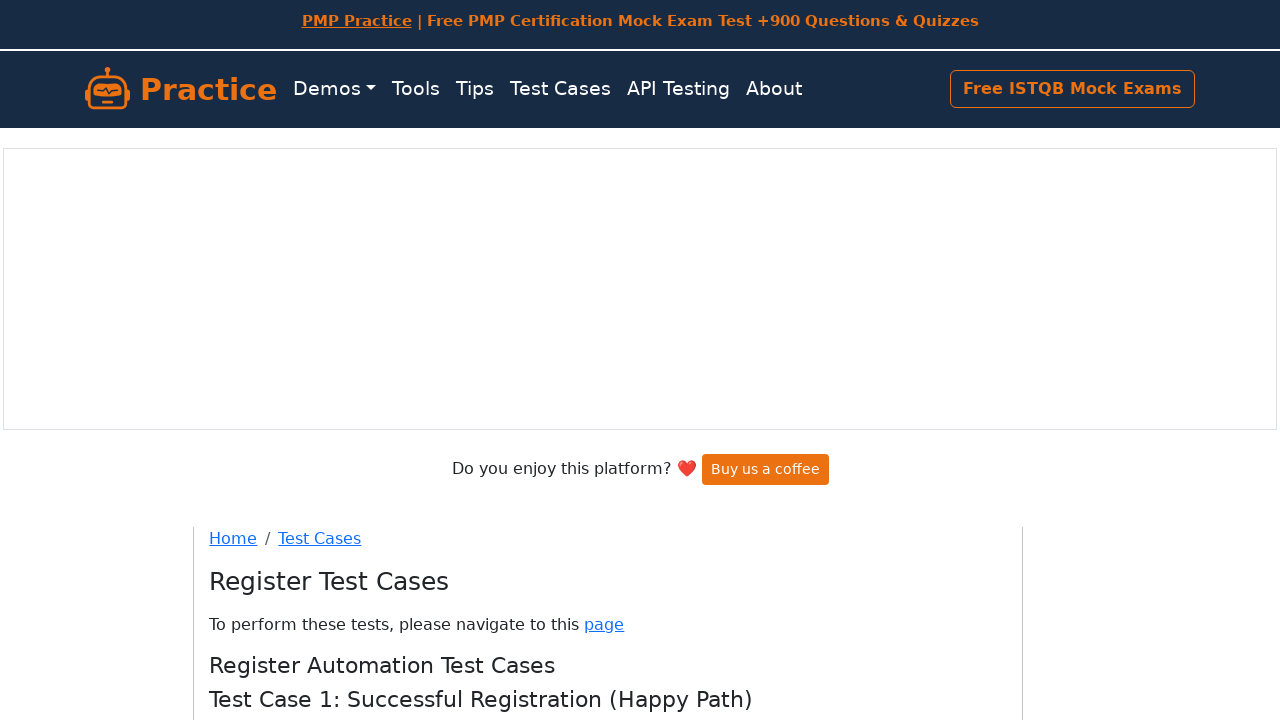

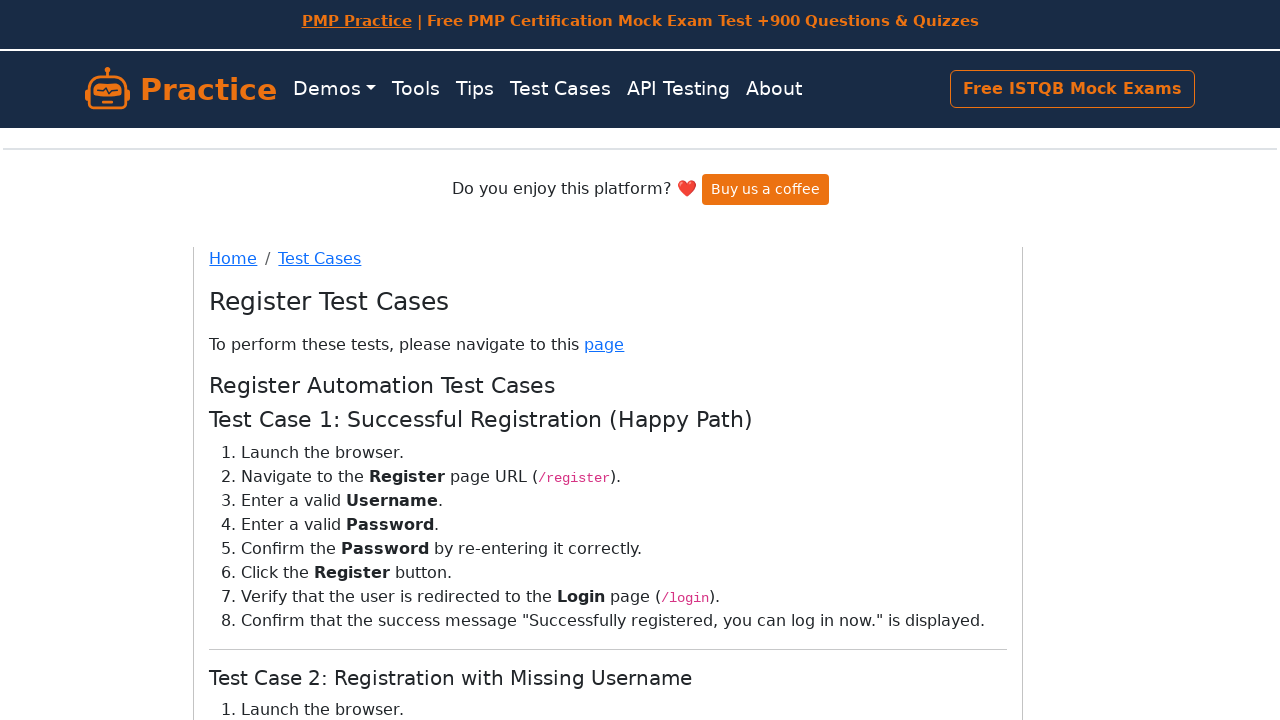